Tests scrolling to and clicking the "Go To Career Page" button on the wisequarter.com homepage, then displays an alert message.

Starting URL: https://www.wisequarter.com

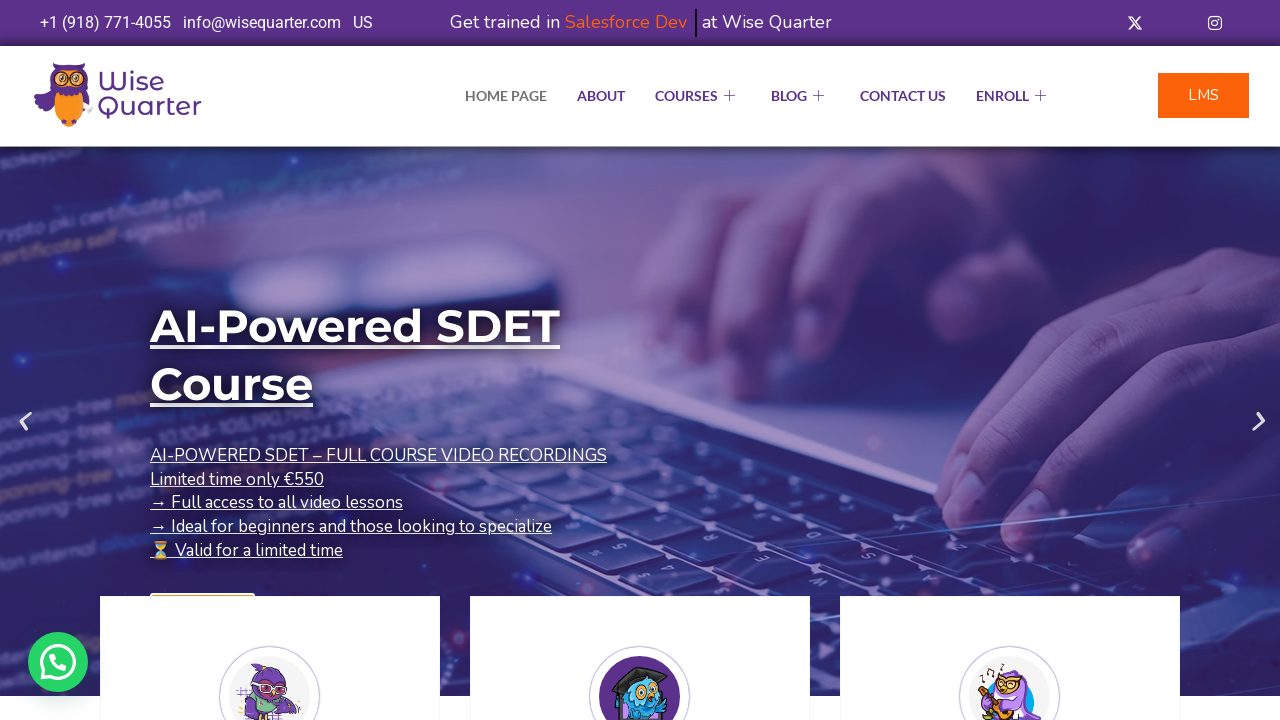

Scrolled to 'Go To Career Page' button
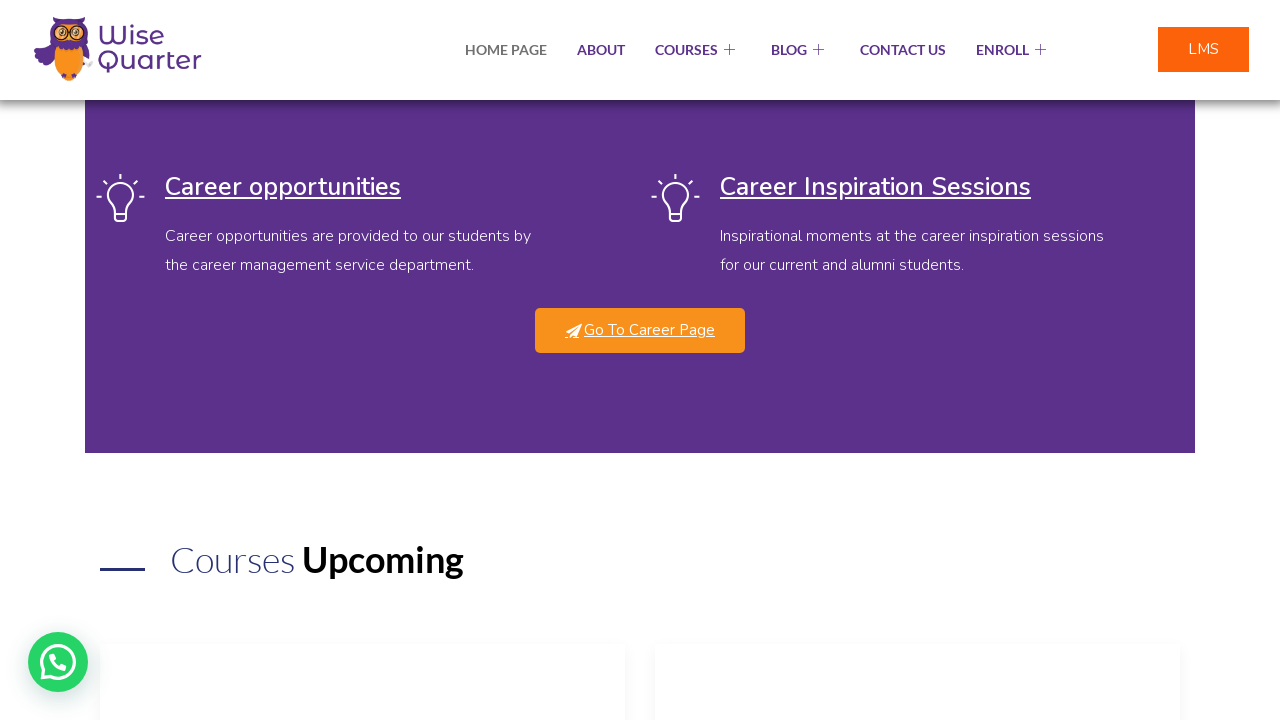

Clicked 'Go To Career Page' button at (640, 330) on xpath=(//a[@href='https://wisequarter.com/career/'])[10]
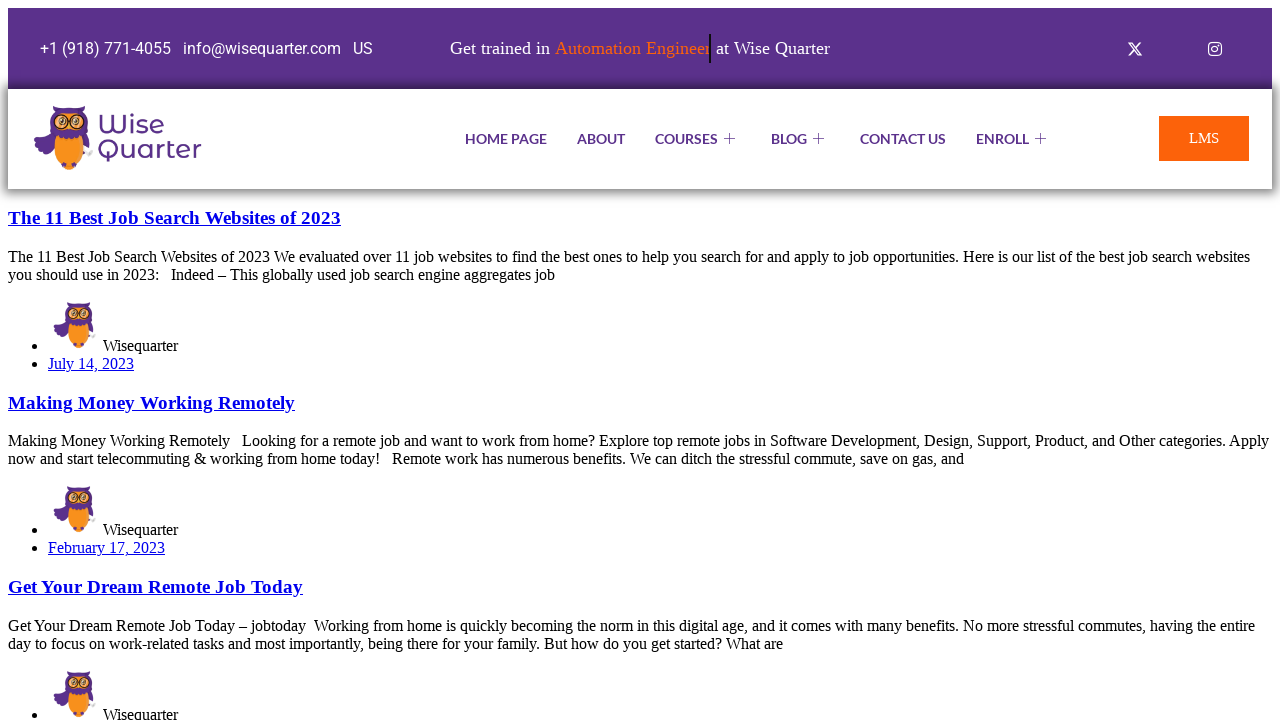

Displayed alert message 'yasasinnnn'
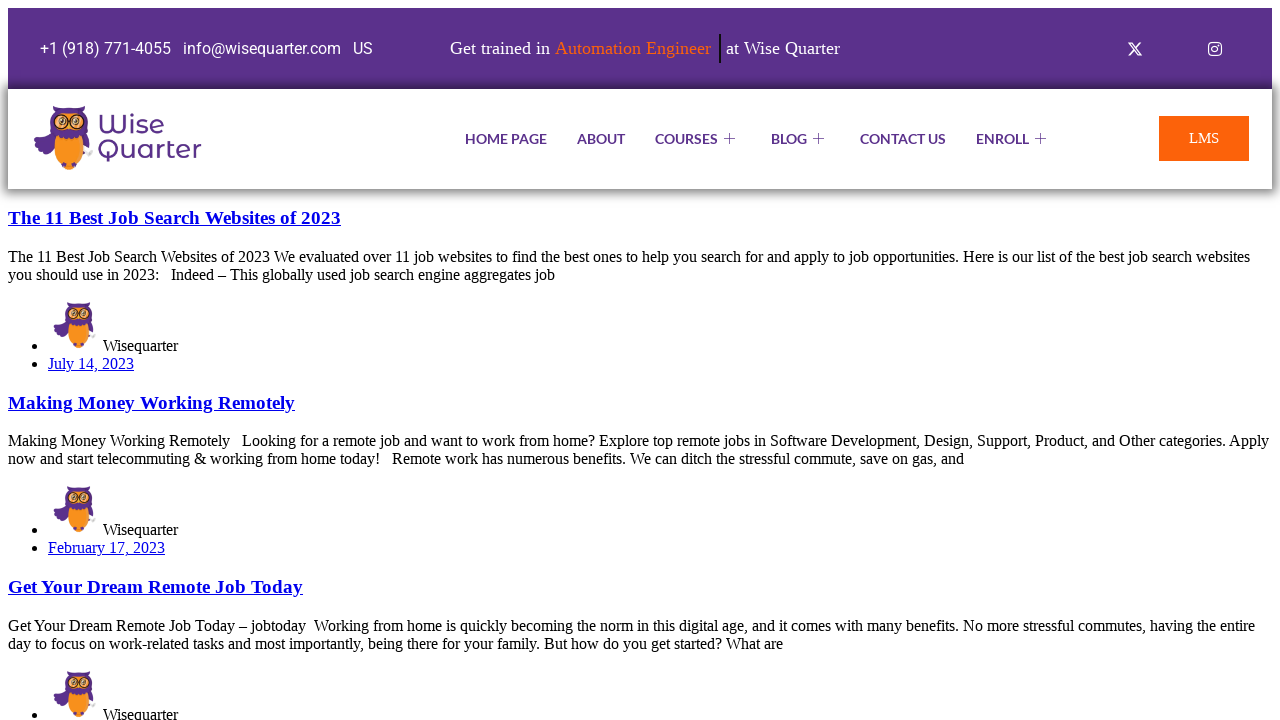

Alert dialog accepted
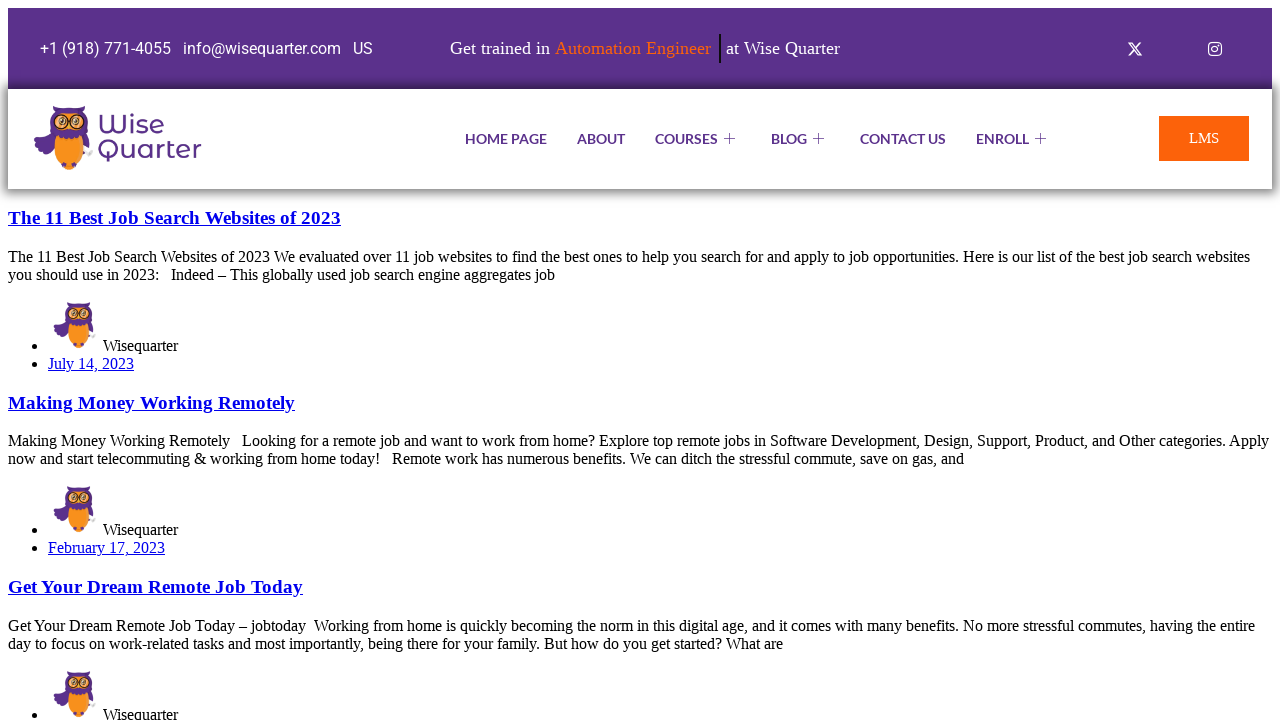

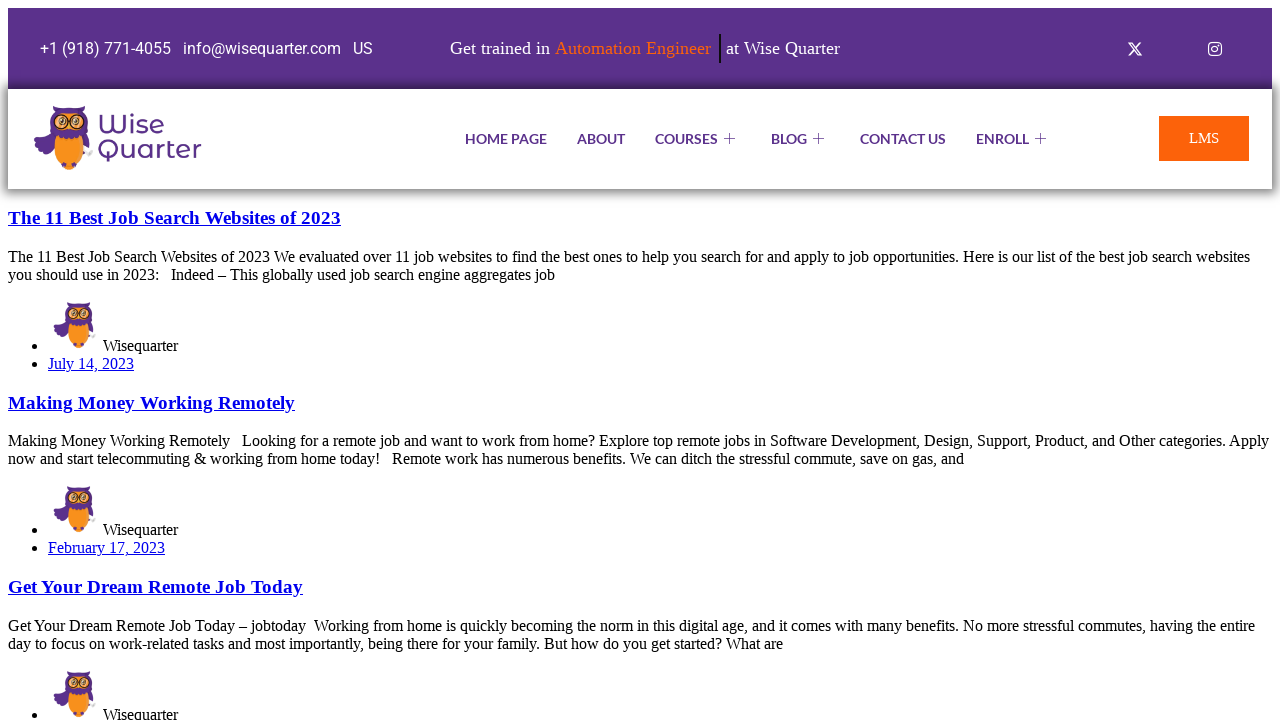